Navigates to the Course page and selects a department from a dropdown menu

Starting URL: https://gravitymvctestapplication.azurewebsites.net/Course

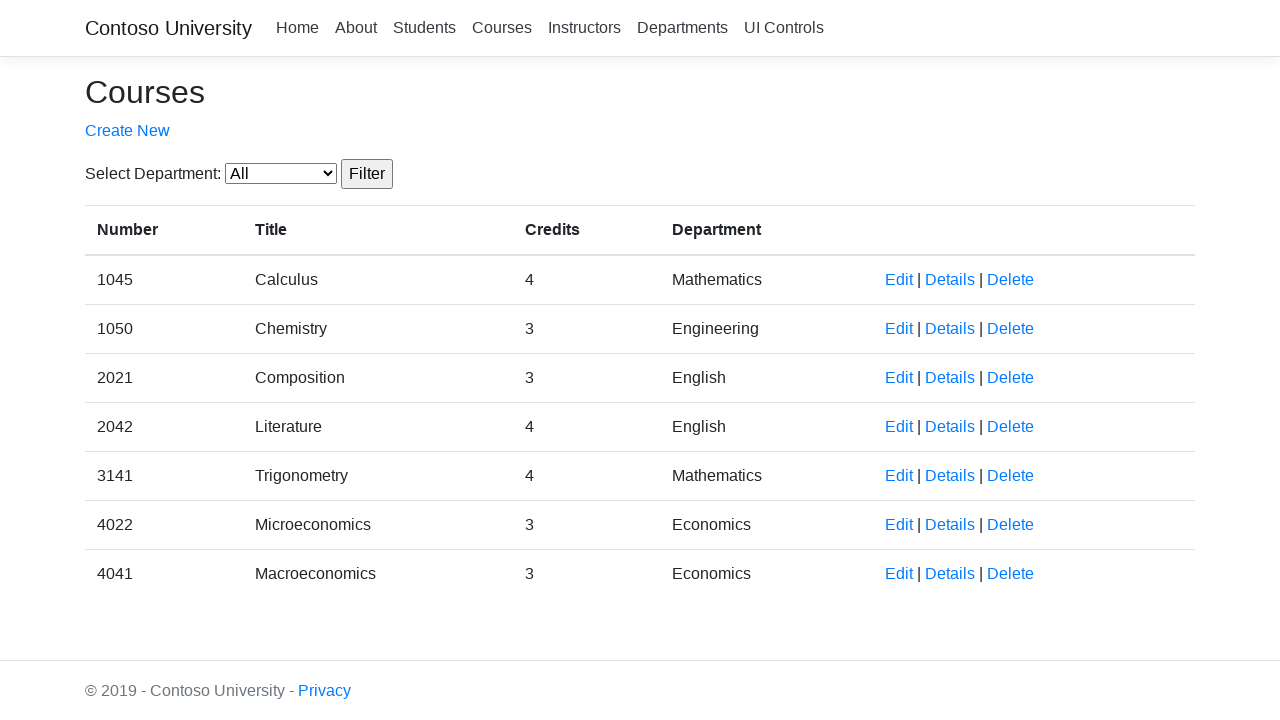

Navigated to Course page
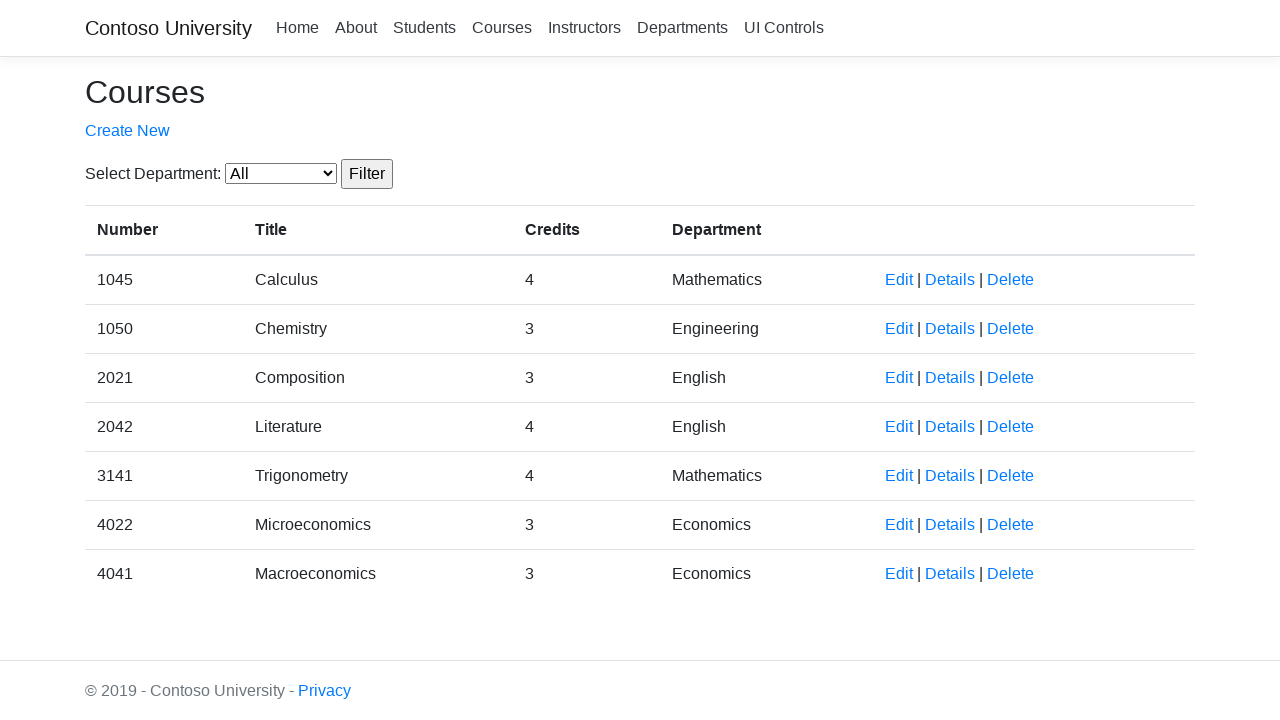

Selected department with value '4' from dropdown menu on select#SelectedDepartment
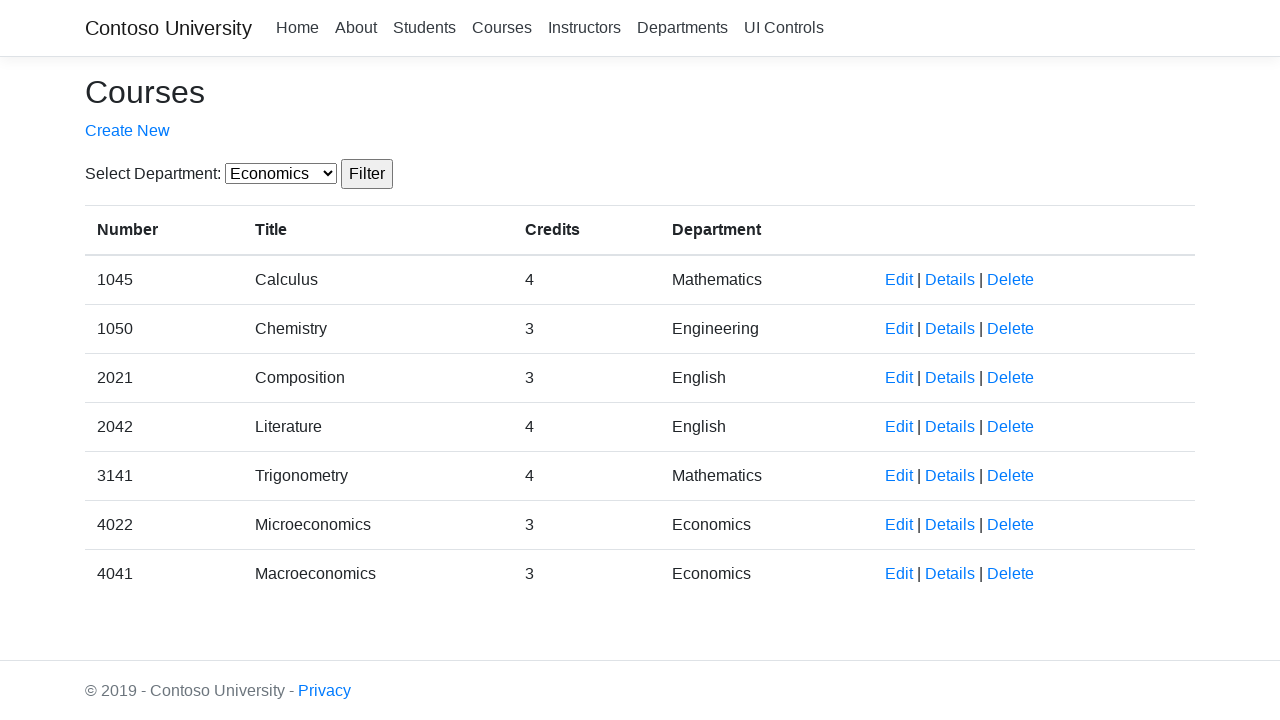

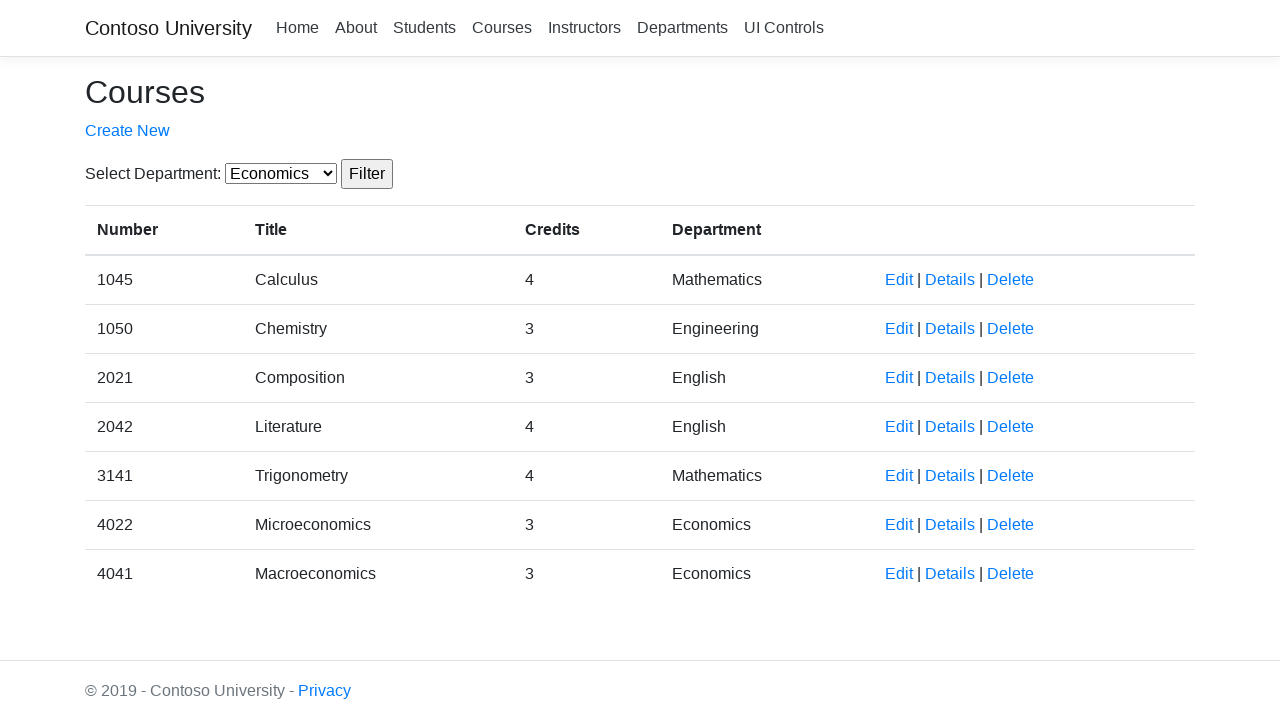